Tests jQuery UI custom dropdown by selecting the "Faster" option from the speed dropdown menu

Starting URL: https://jqueryui.com/resources/demos/selectmenu/default.html

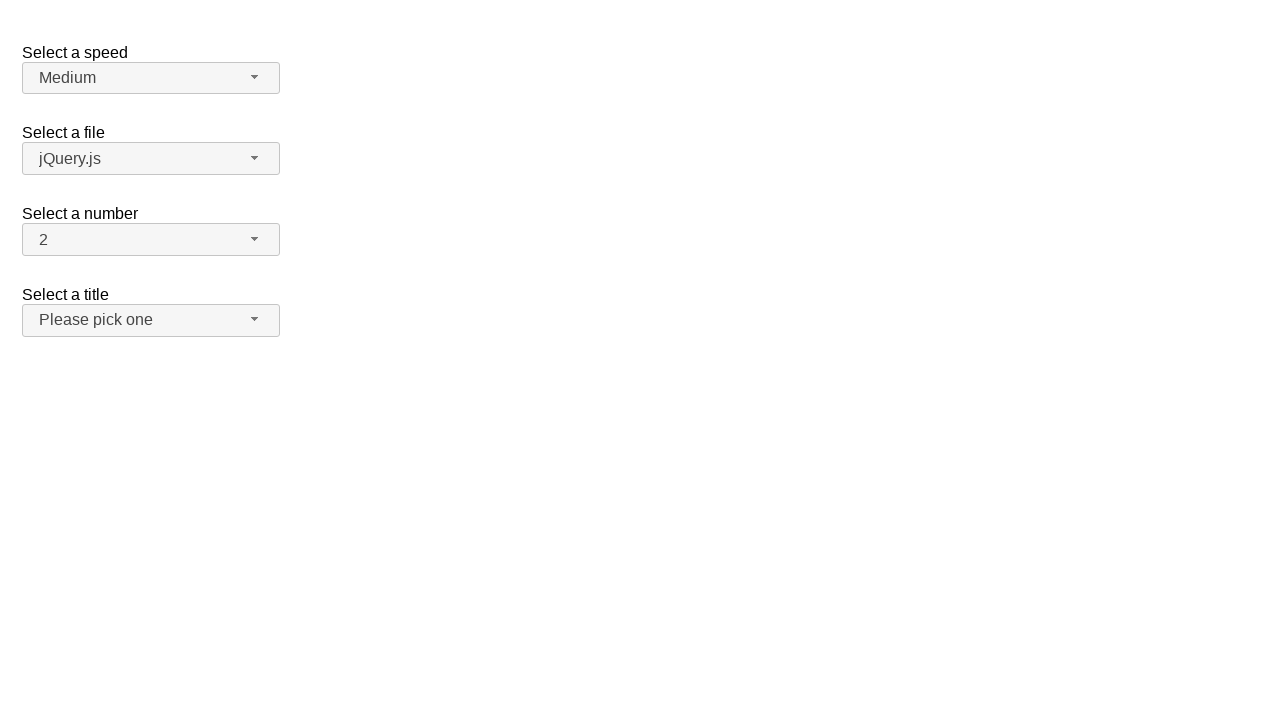

Clicked speed dropdown button to open menu at (151, 78) on span#speed-button
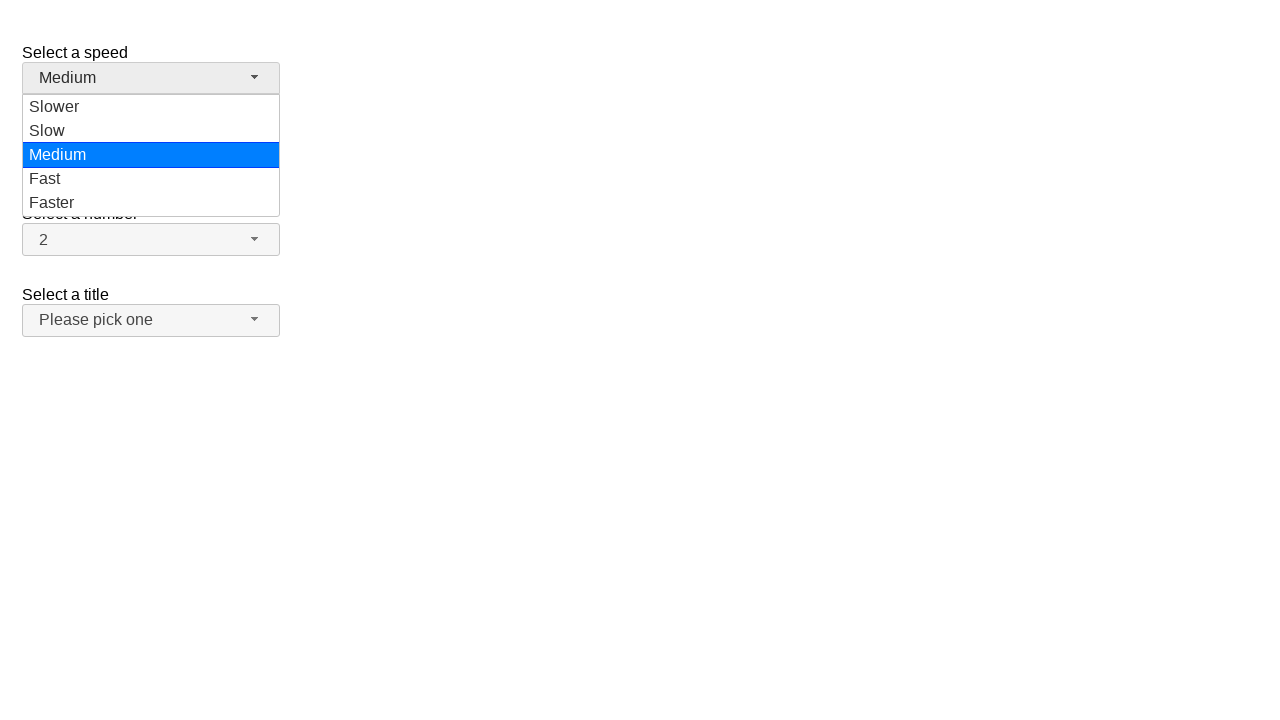

Speed dropdown menu options loaded
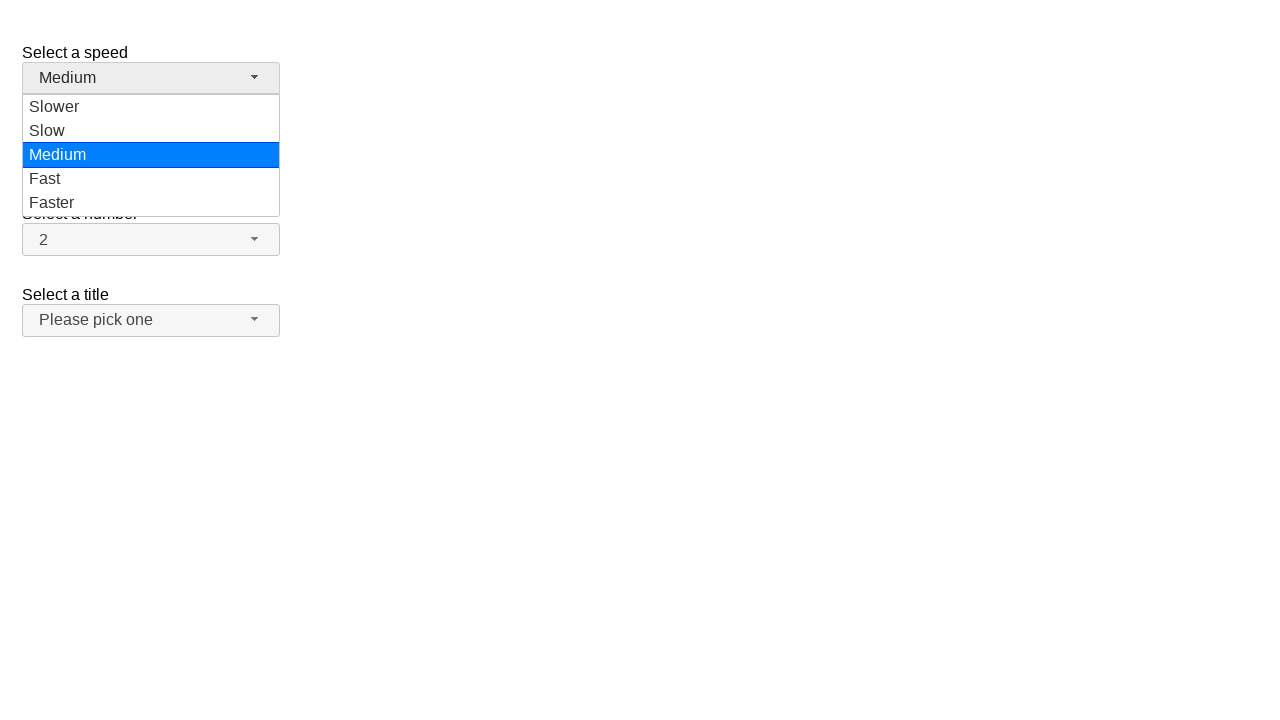

Selected 'Faster' option from speed dropdown at (151, 203) on ul#speed-menu div[role='option']:has-text('Faster')
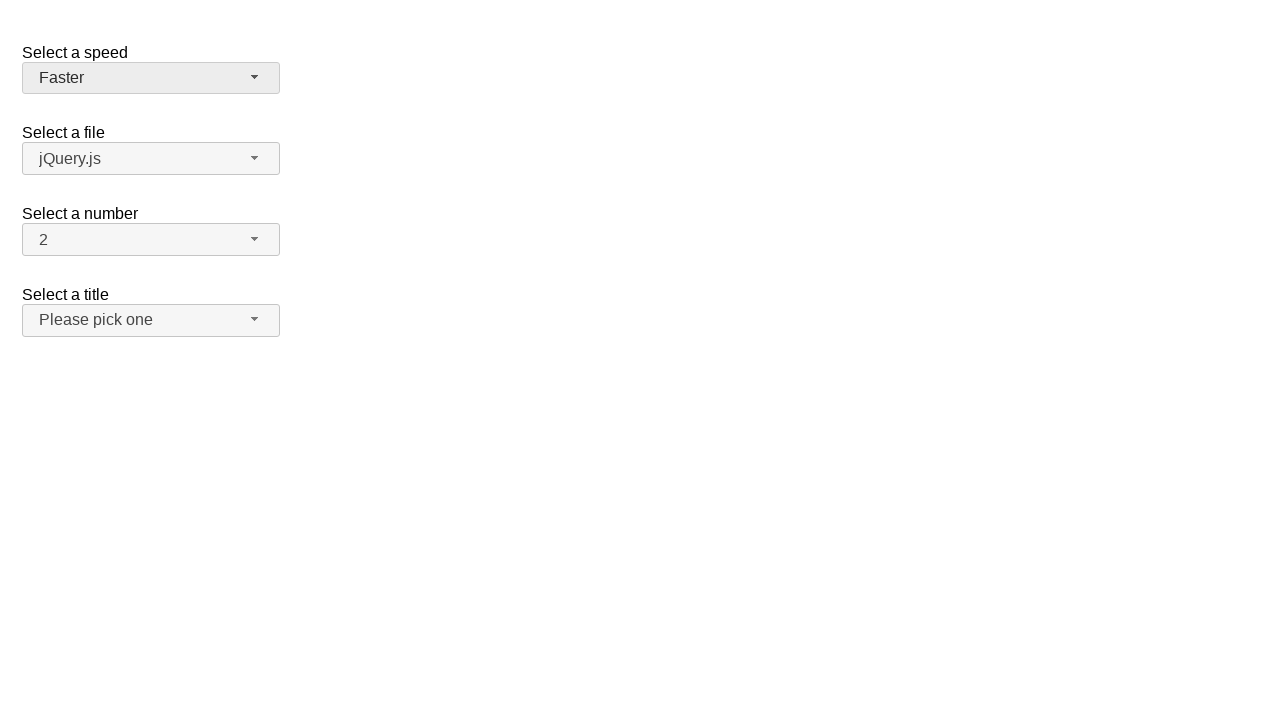

Verified that 'Faster' option is selected in dropdown
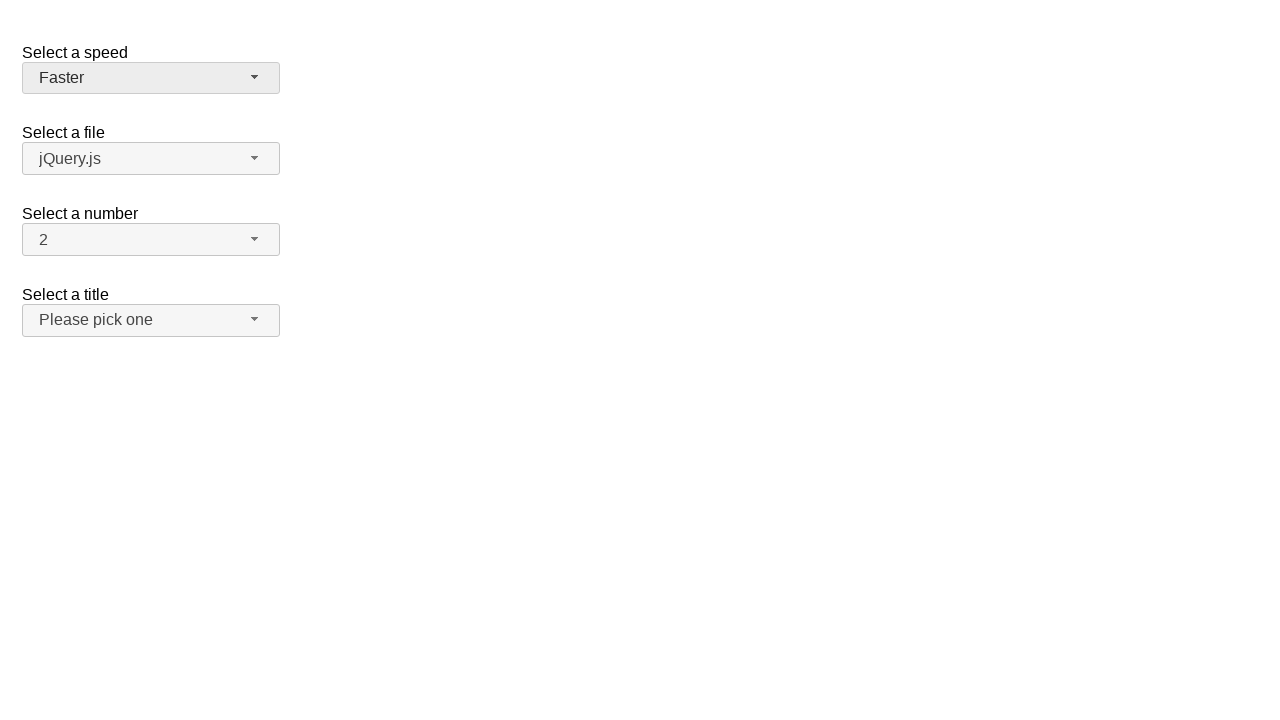

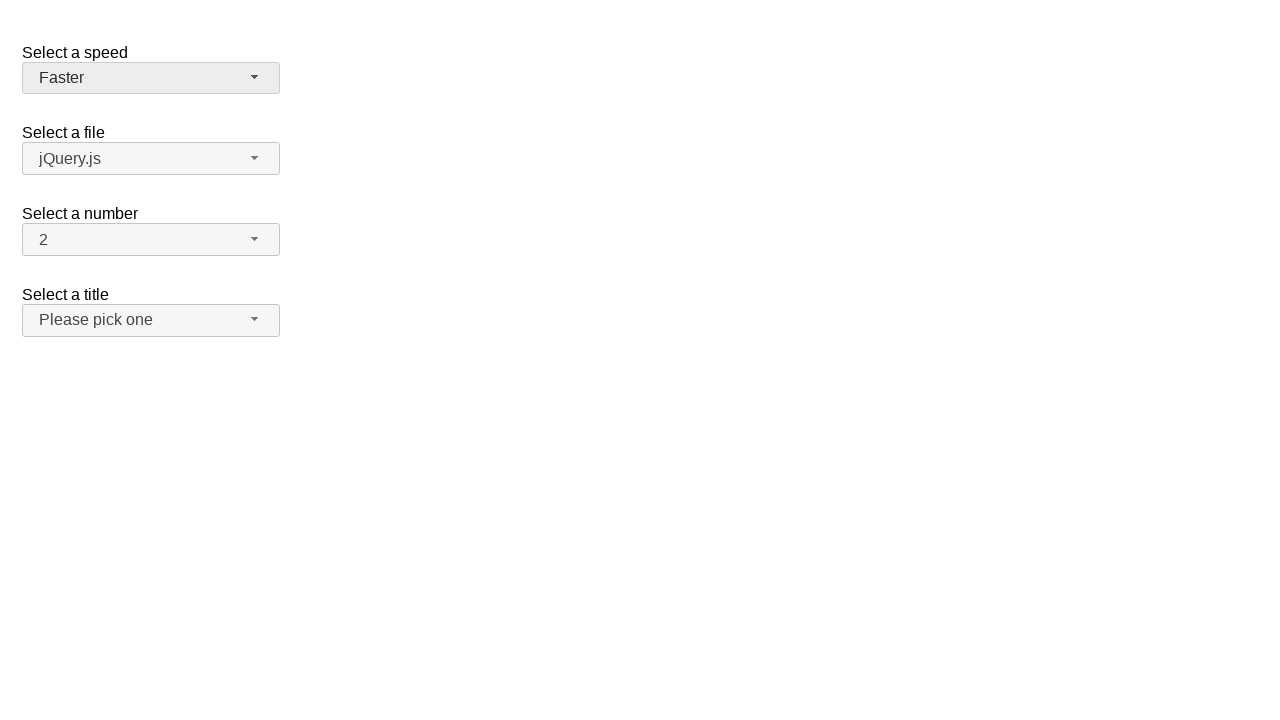